Tests the song search functionality on songsear.ch by entering a song name query and clicking the search button

Starting URL: https://songsear.ch/

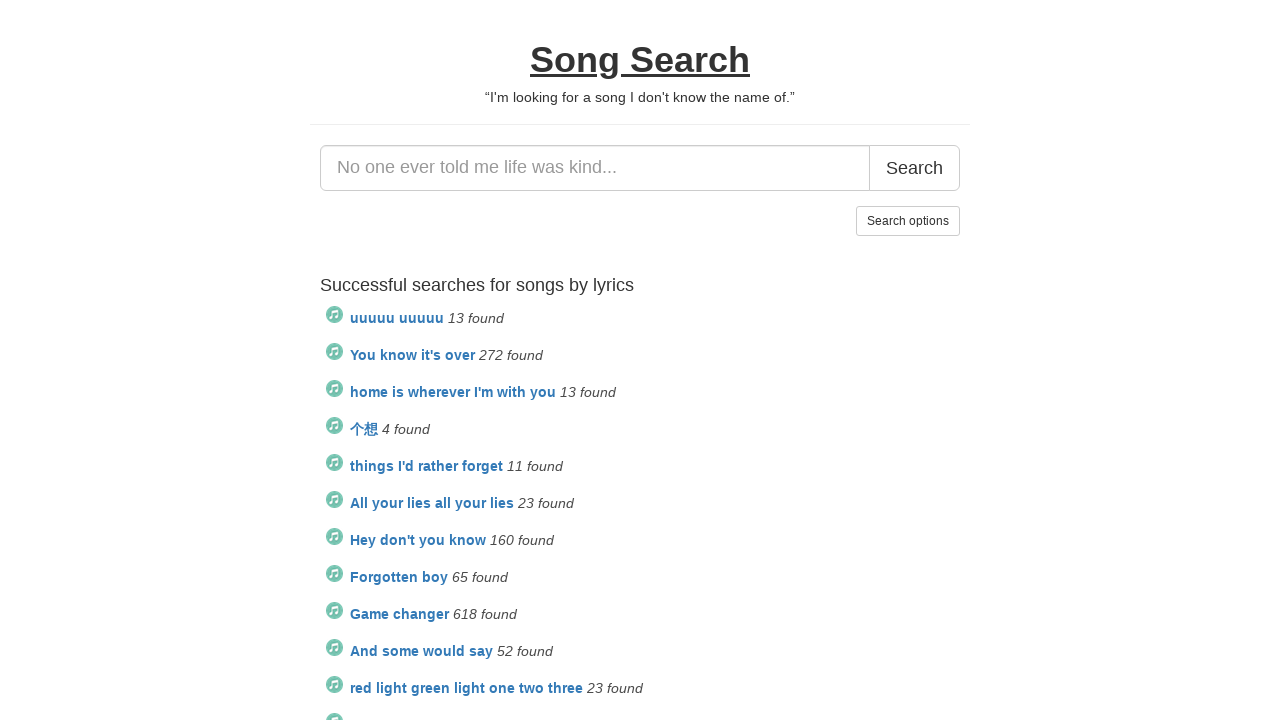

Filled search input with 'Bohemian Rhapsody' on xpath=//*[@id="root"]/div/div/div[2]/div/form/div/div/input
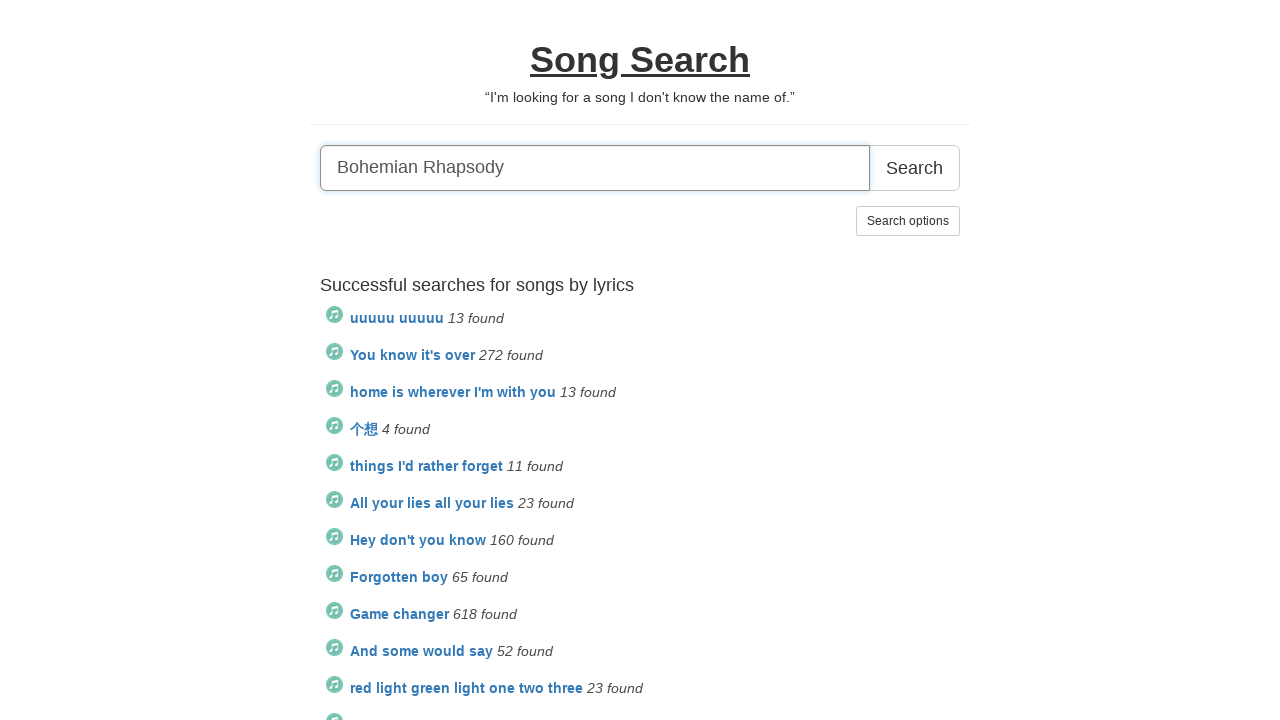

Clicked search button to search for song at (914, 168) on xpath=//*[@id="root"]/div/div/div[2]/div/form/div/div/span/button
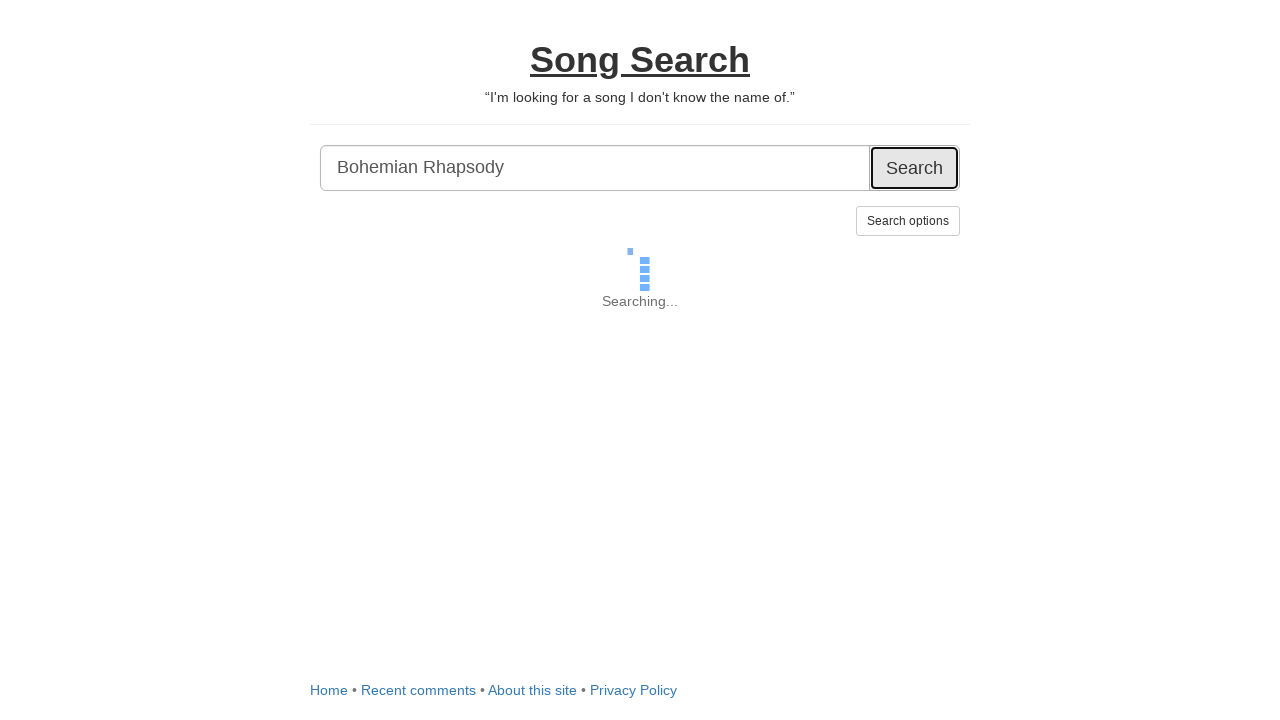

Waited for search results to load (networkidle)
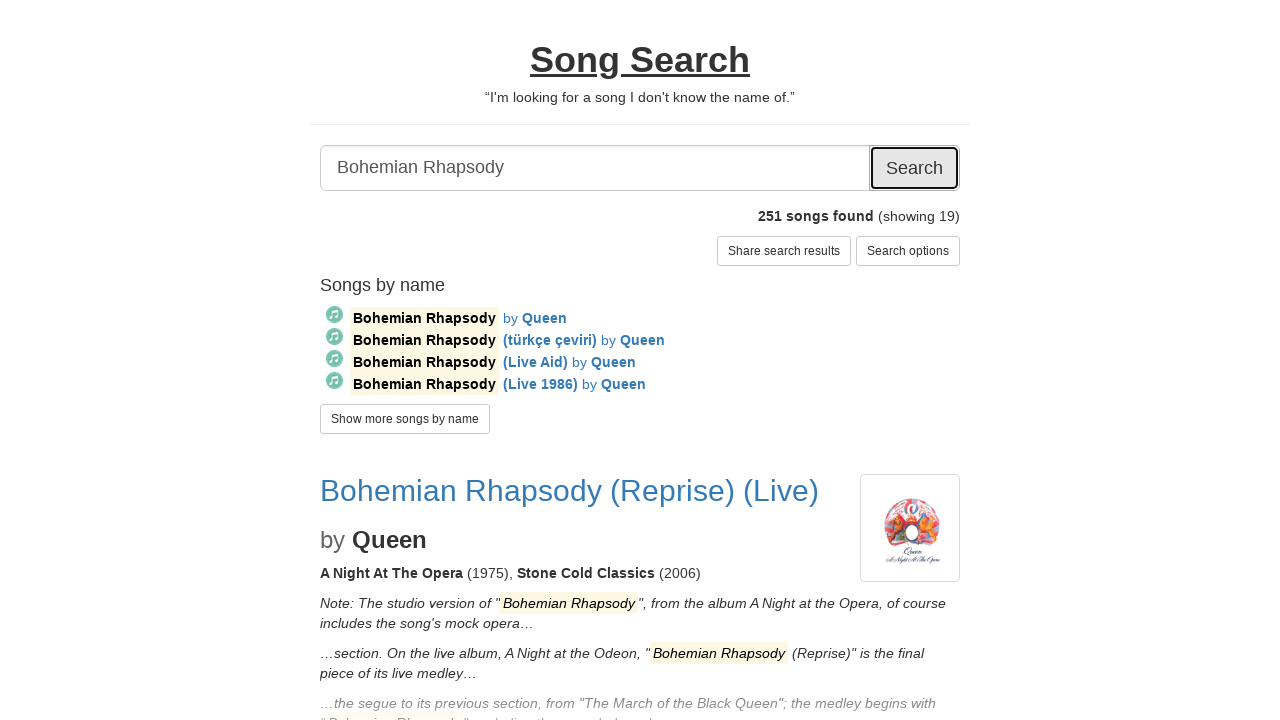

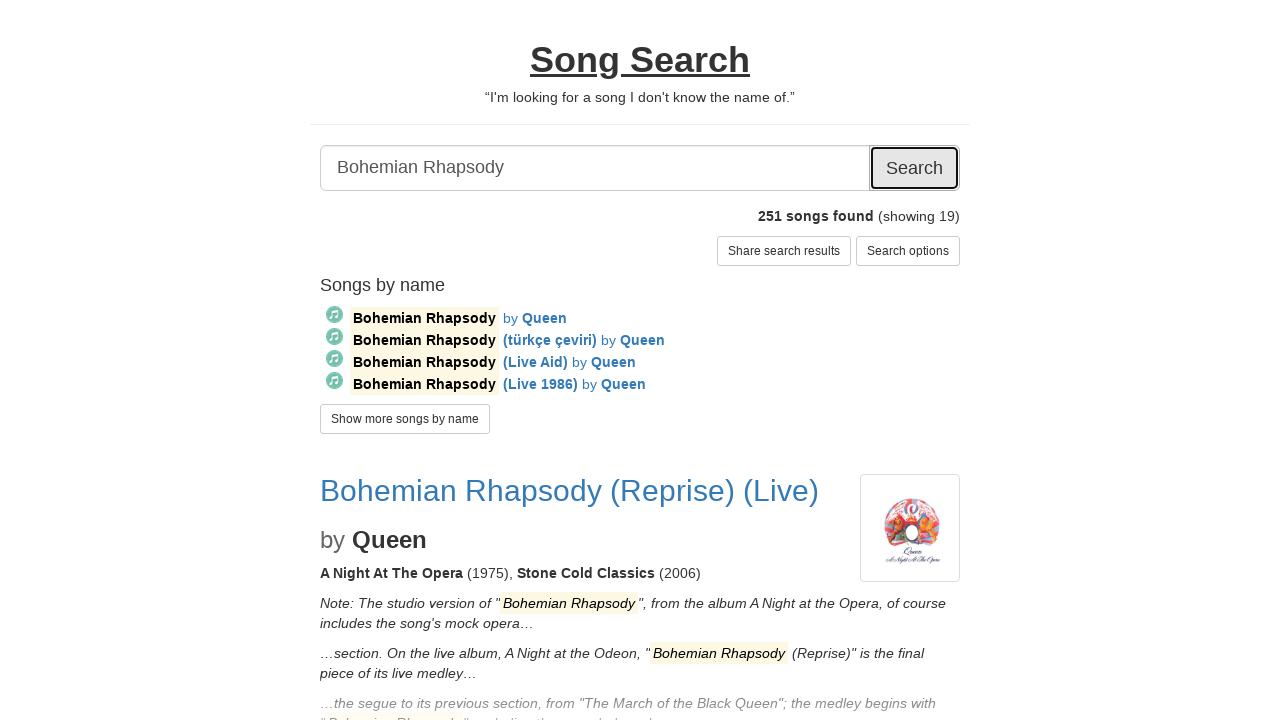